Tests checkbox functionality by verifying initial state, clicking a checkbox, and counting total checkboxes on the page

Starting URL: https://rahulshettyacademy.com/dropdownsPractise/

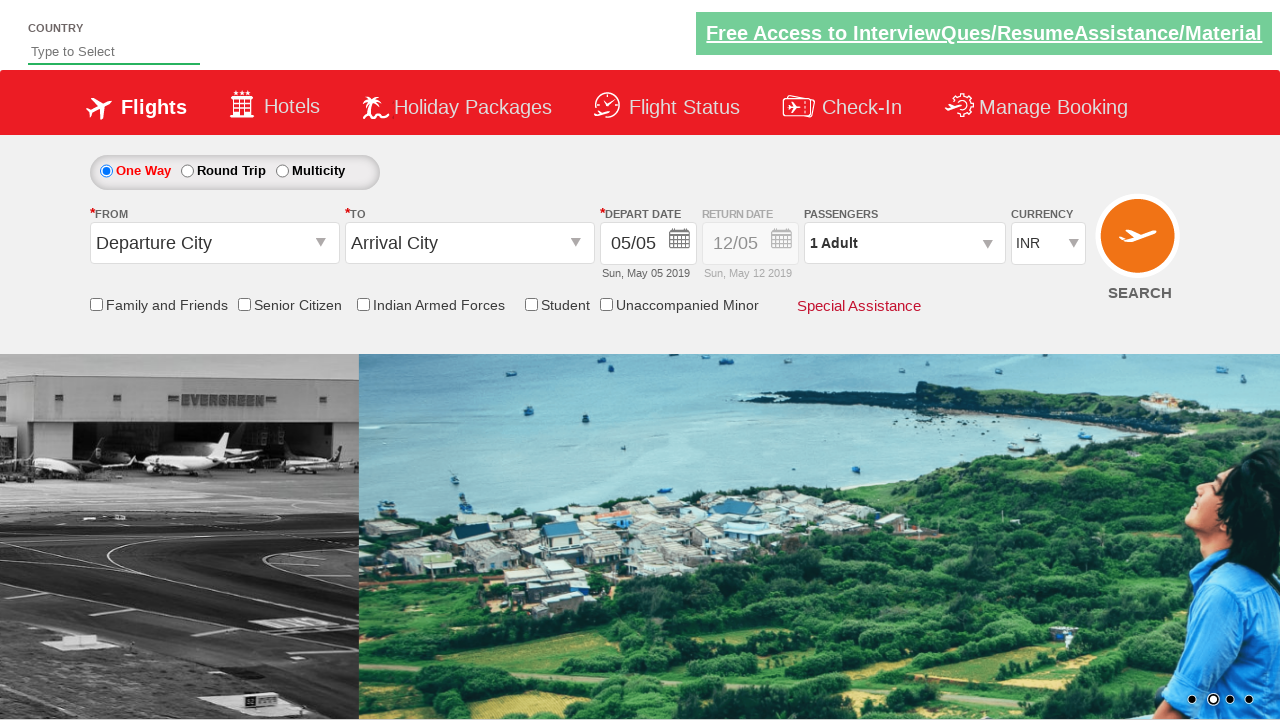

Located the friends and family checkbox element
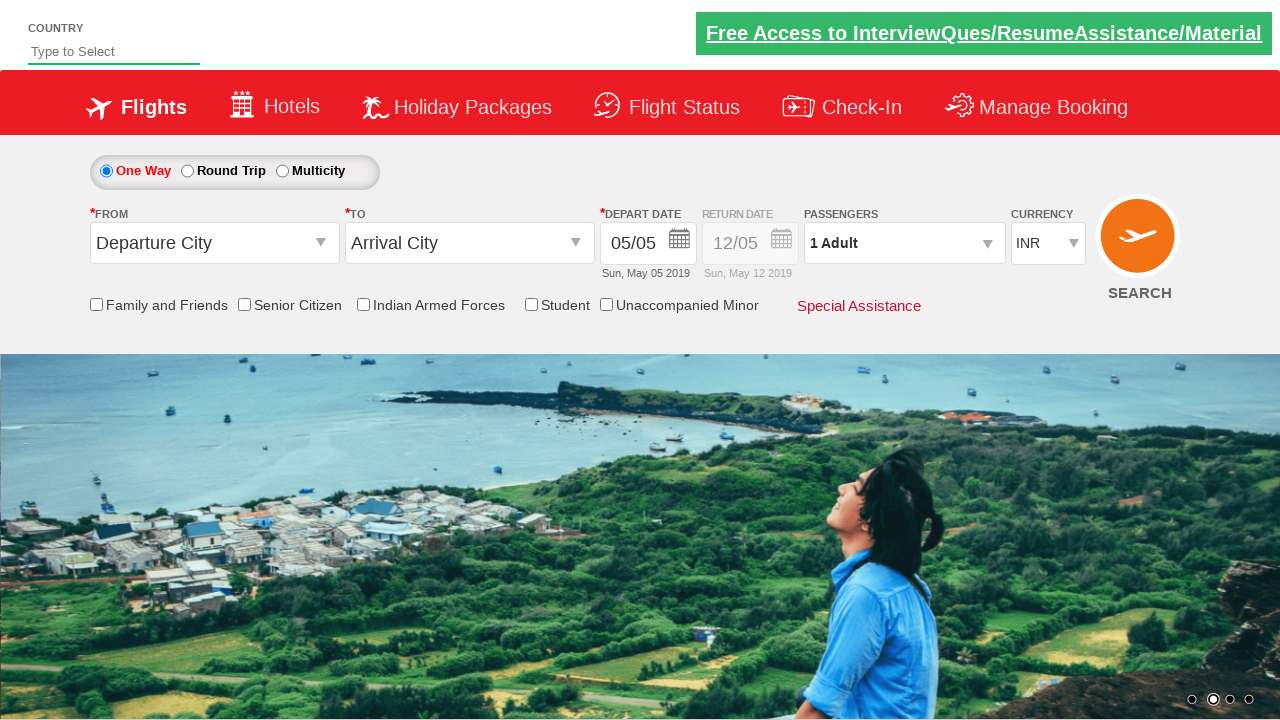

Clicked the friends and family checkbox to toggle its state at (96, 304) on #ctl00_mainContent_chk_friendsandfamily
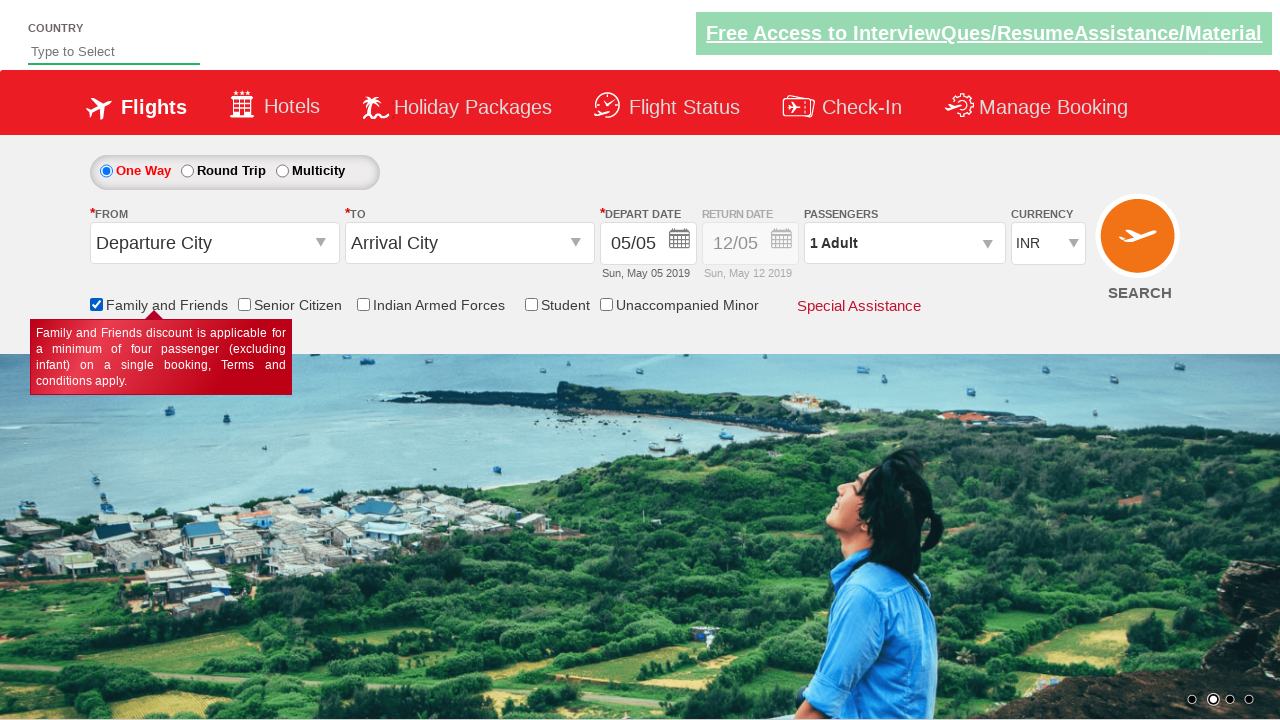

Located all checkbox elements on the page
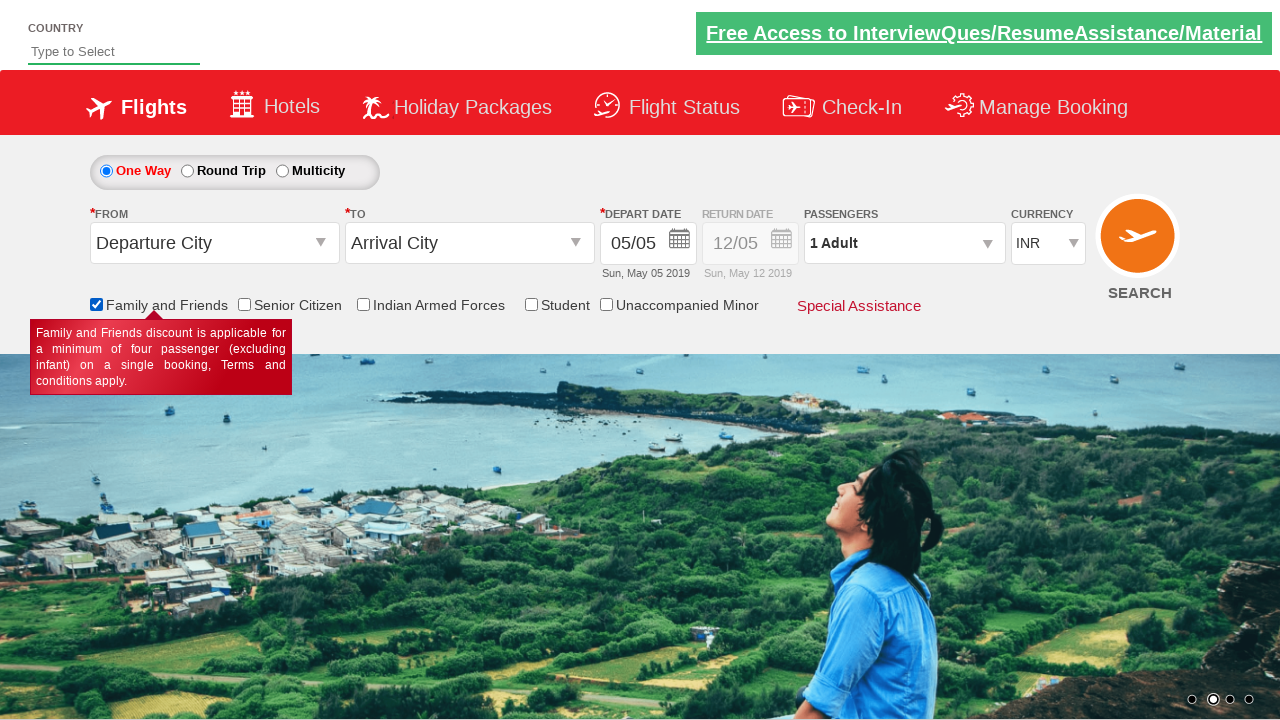

Counted total checkboxes on page: 6
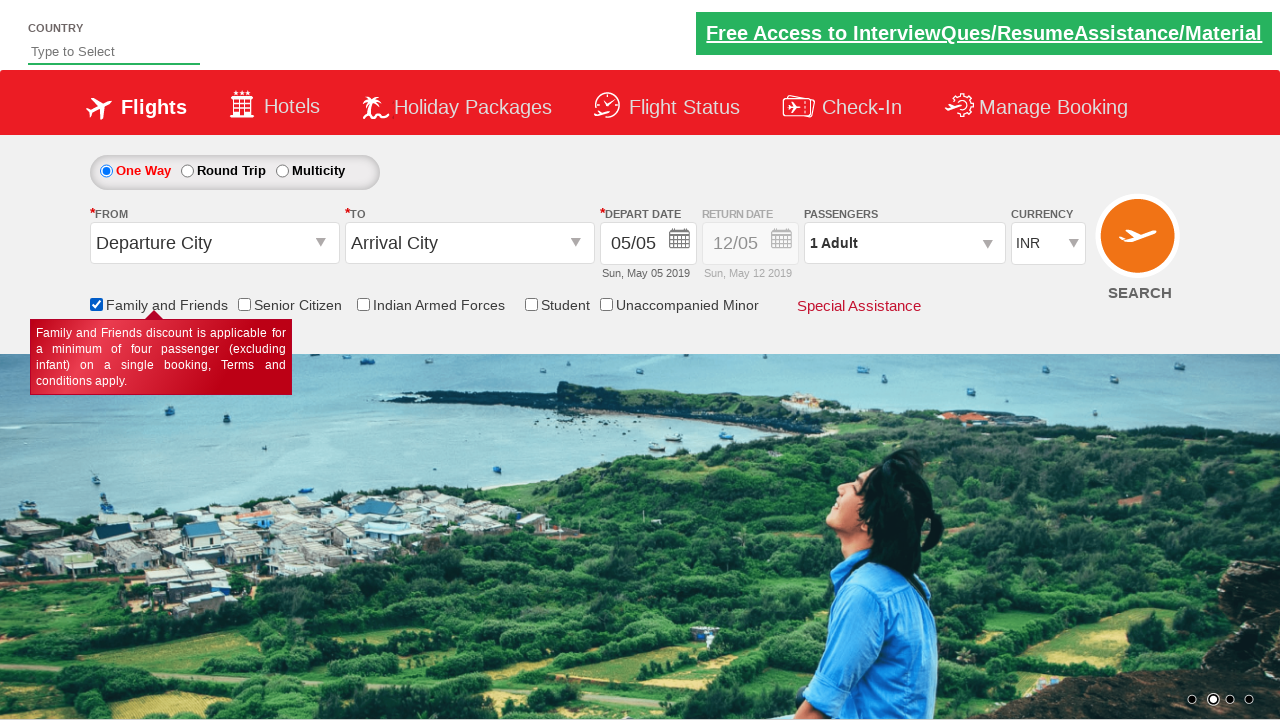

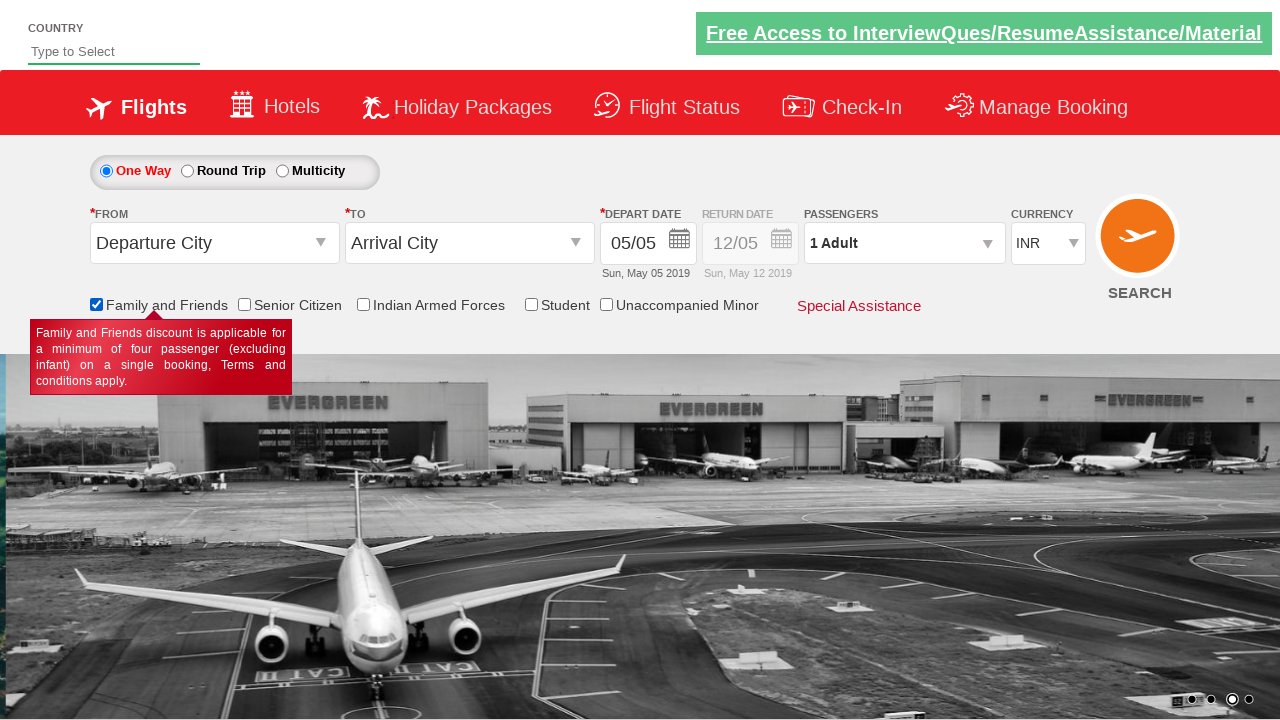